Tests slider interaction by pressing arrow keys to move the slider right and left, verifying the value changes.

Starting URL: https://bonigarcia.dev/selenium-webdriver-java/web-form.html

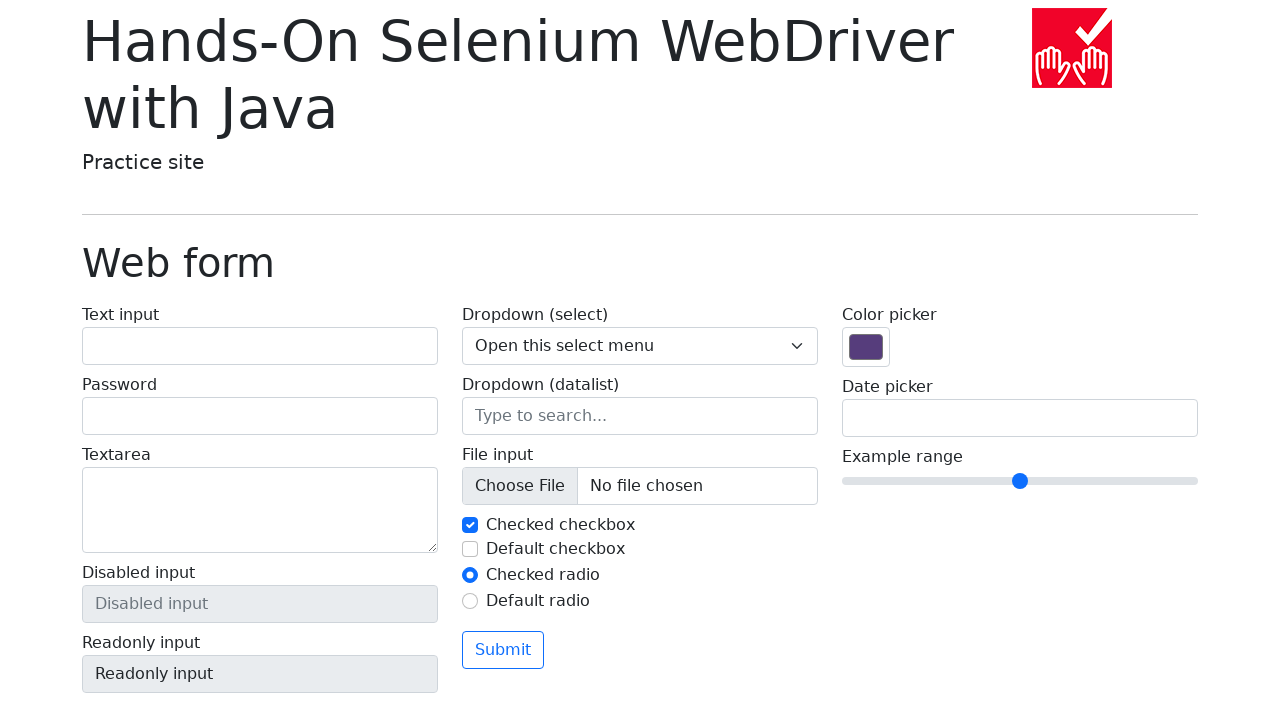

Located slider element with name 'my-range'
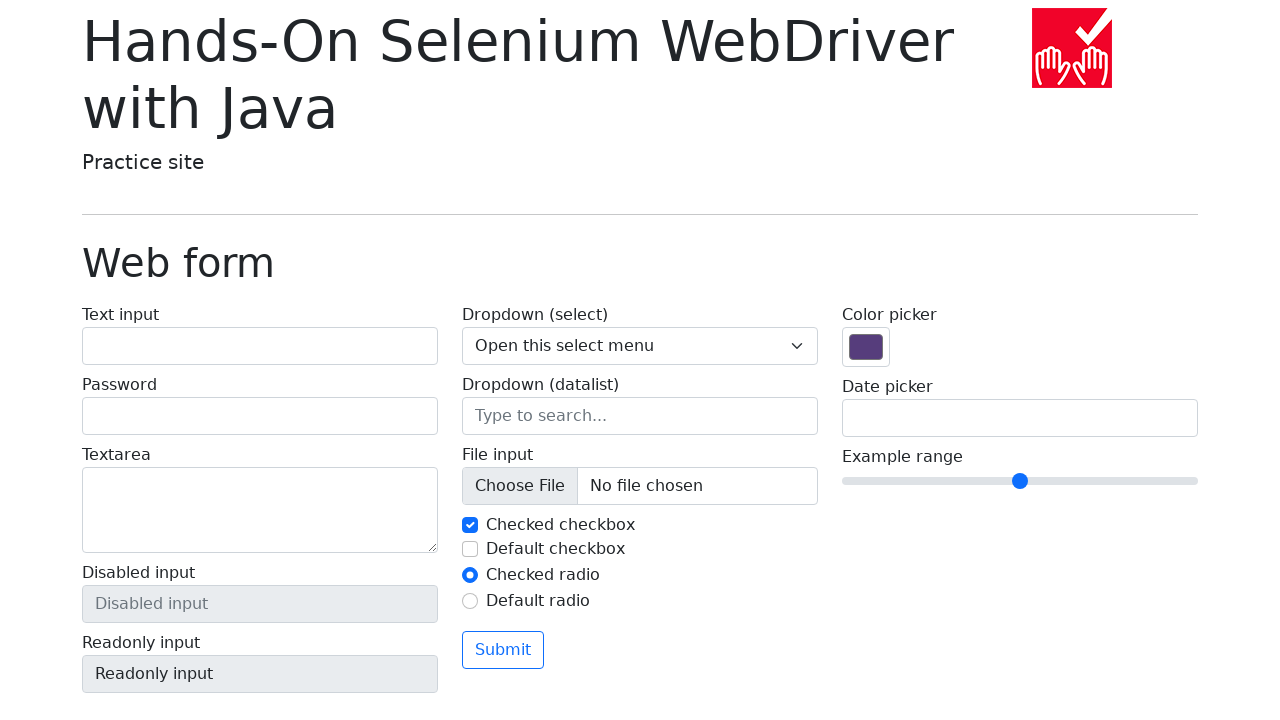

Retrieved initial slider value: 5
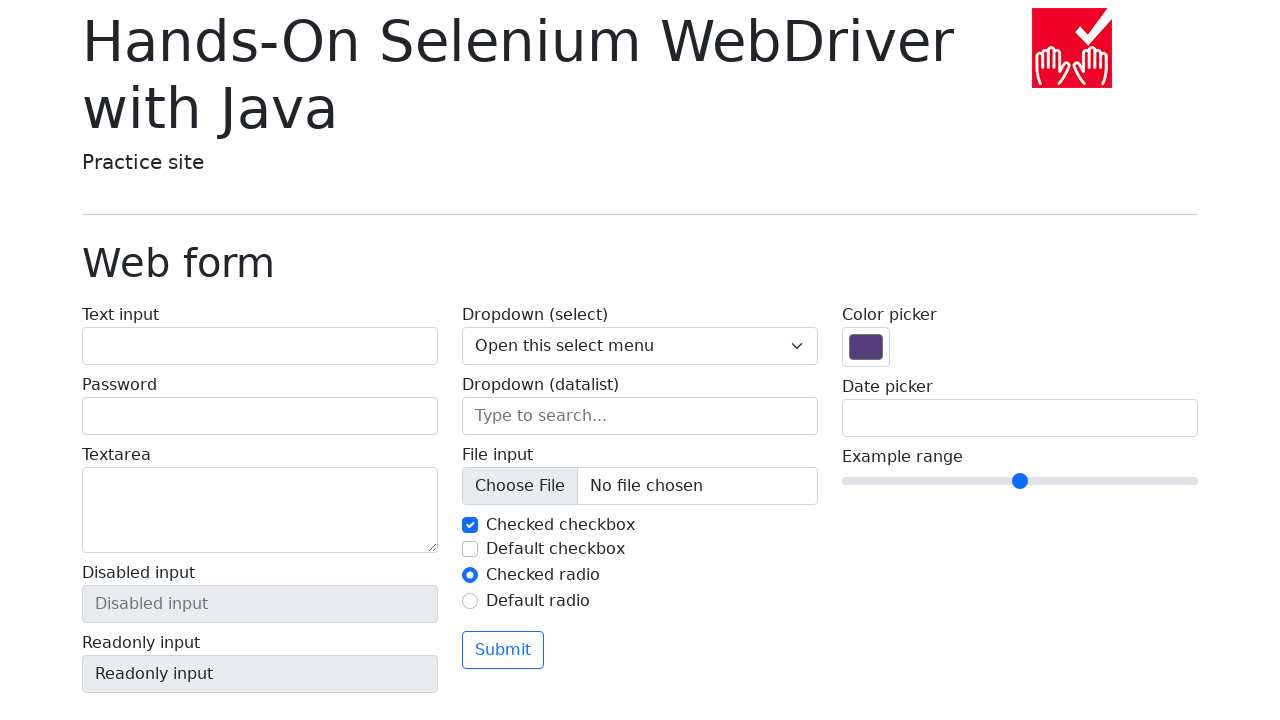

Pressed ArrowRight on slider (iteration 1/5) on input[name='my-range']
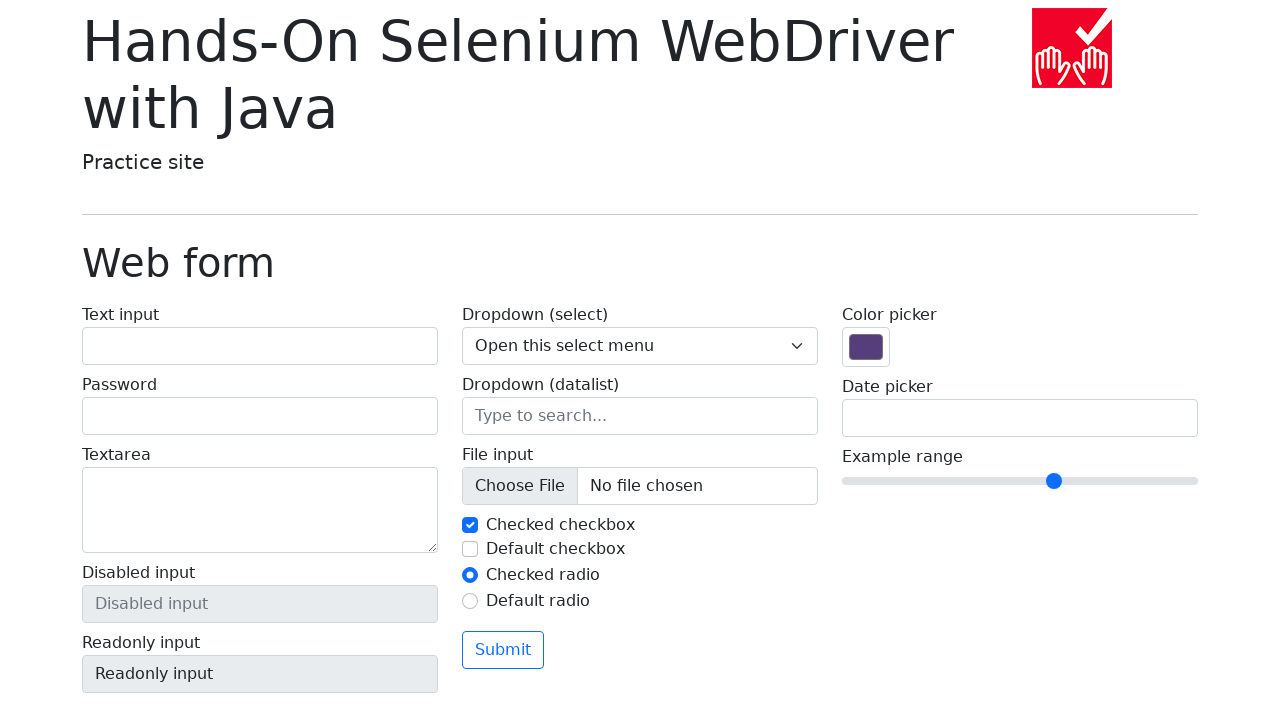

Pressed ArrowRight on slider (iteration 2/5) on input[name='my-range']
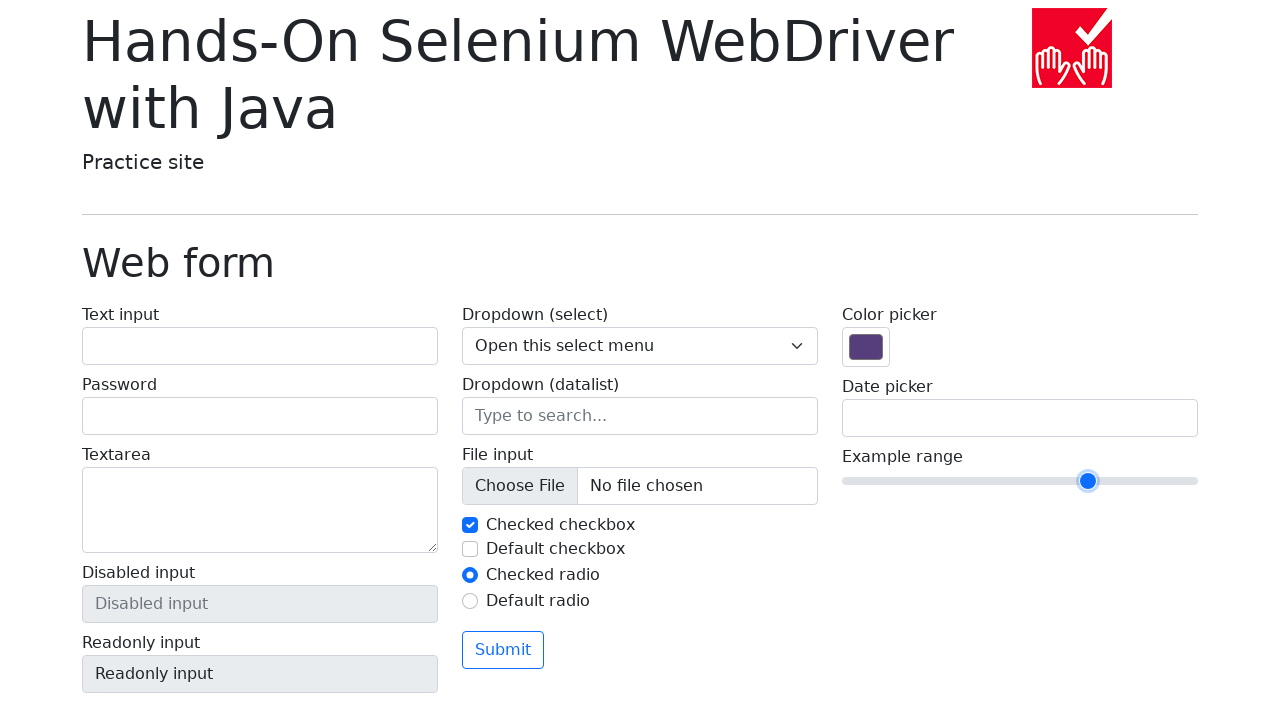

Pressed ArrowRight on slider (iteration 3/5) on input[name='my-range']
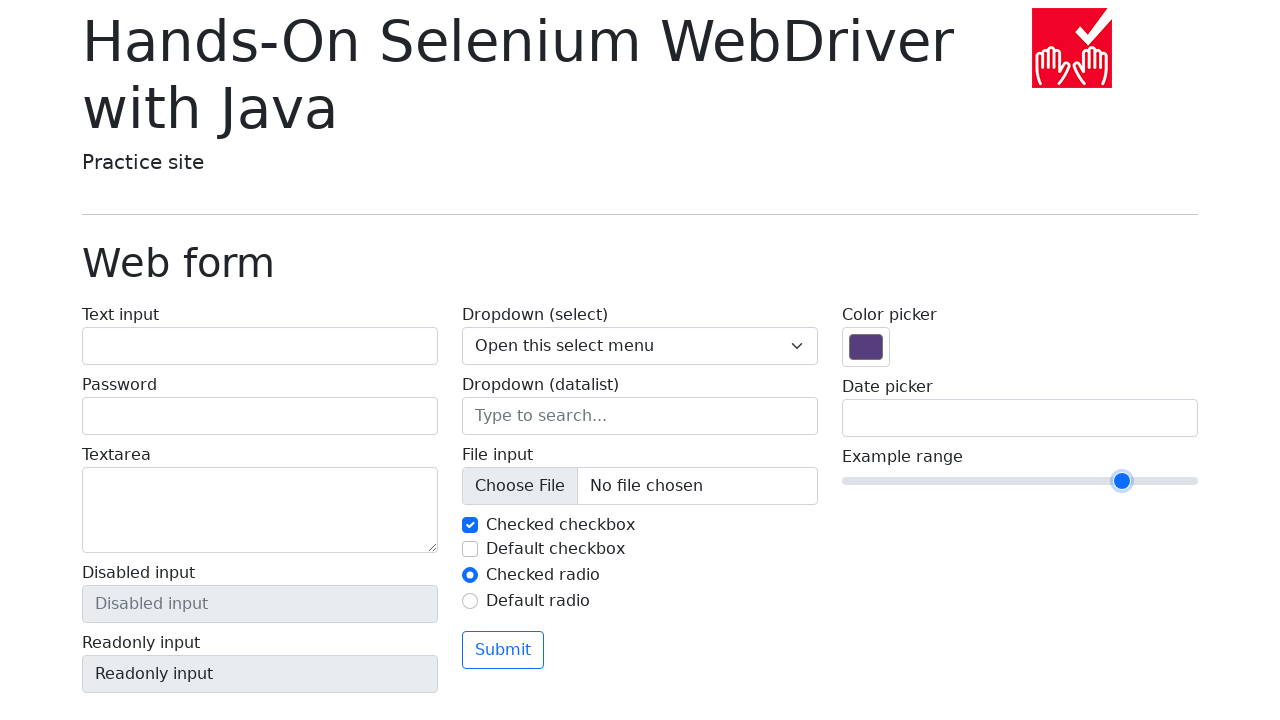

Pressed ArrowRight on slider (iteration 4/5) on input[name='my-range']
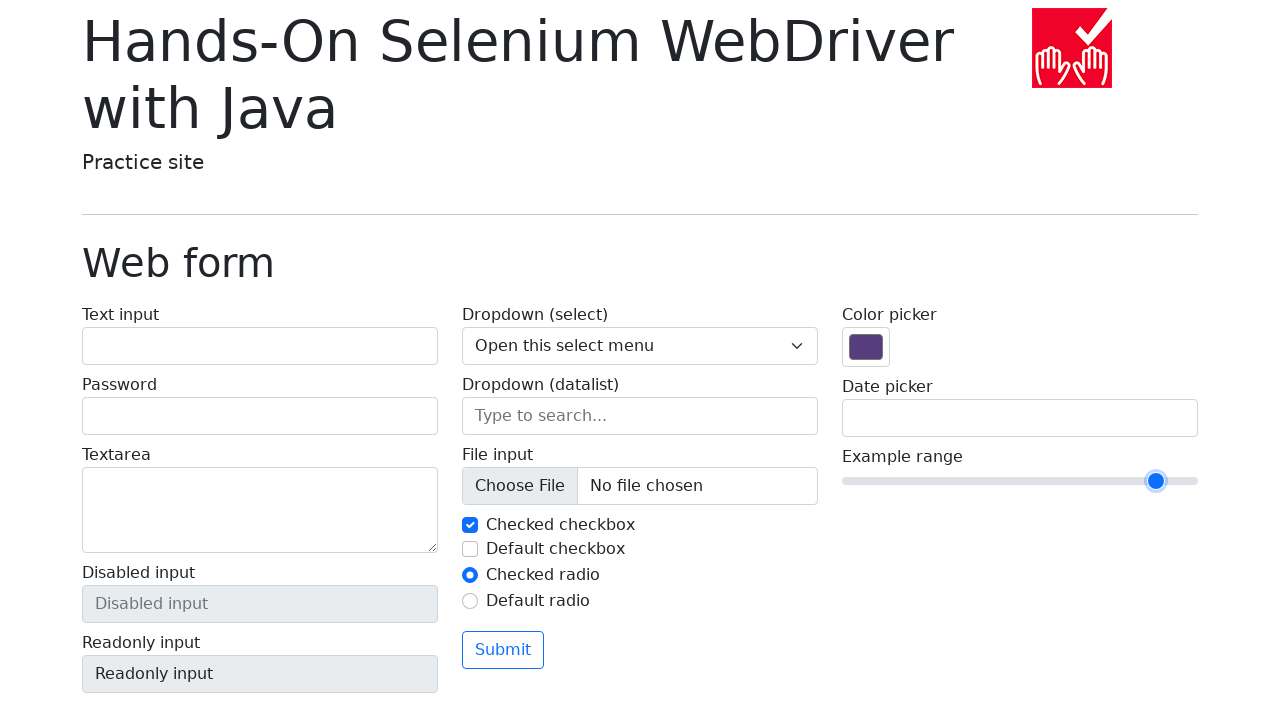

Pressed ArrowRight on slider (iteration 5/5) on input[name='my-range']
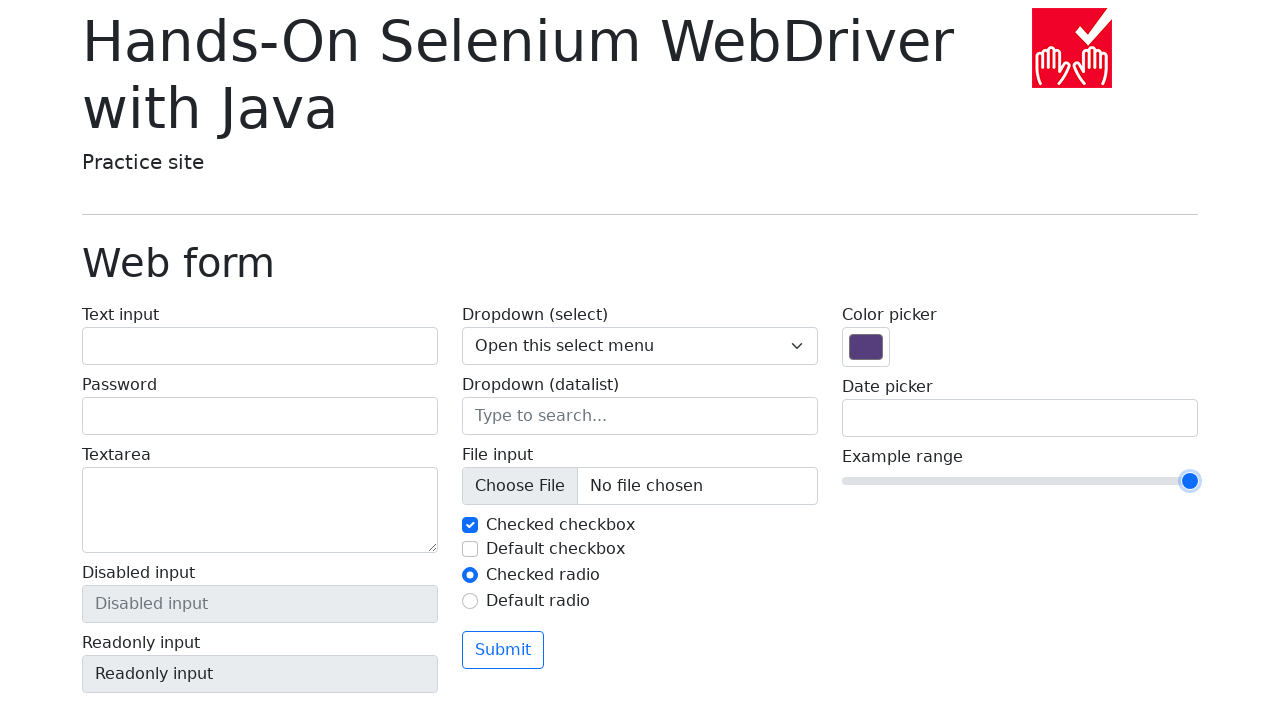

Retrieved slider value after moving right: 10
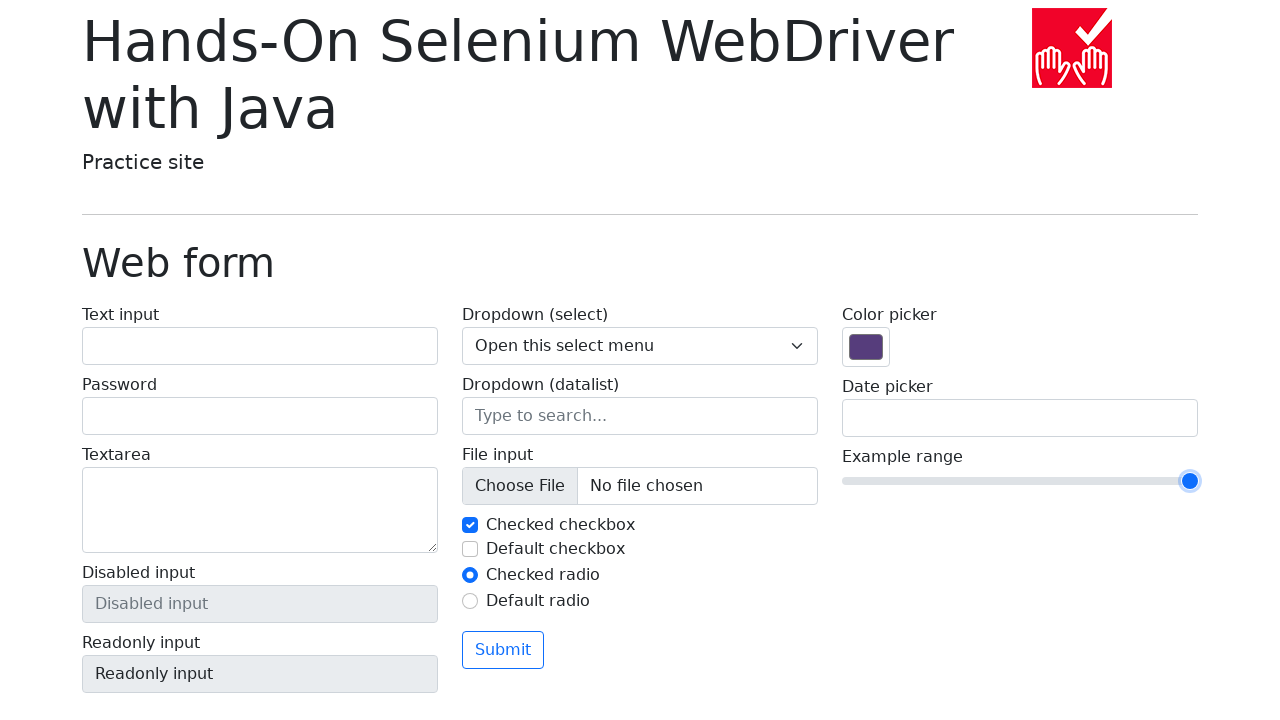

Assertion passed: initial value 5 != end value 10
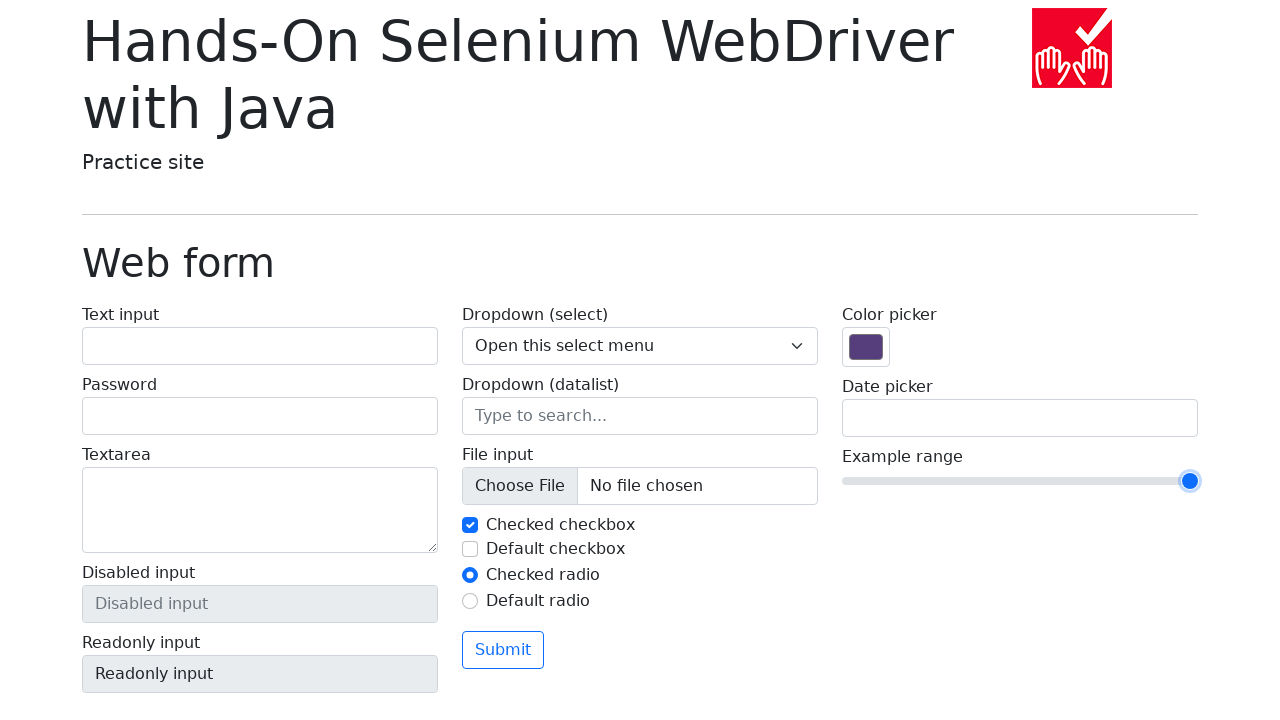

Pressed ArrowLeft on slider (iteration 1/10) on input[name='my-range']
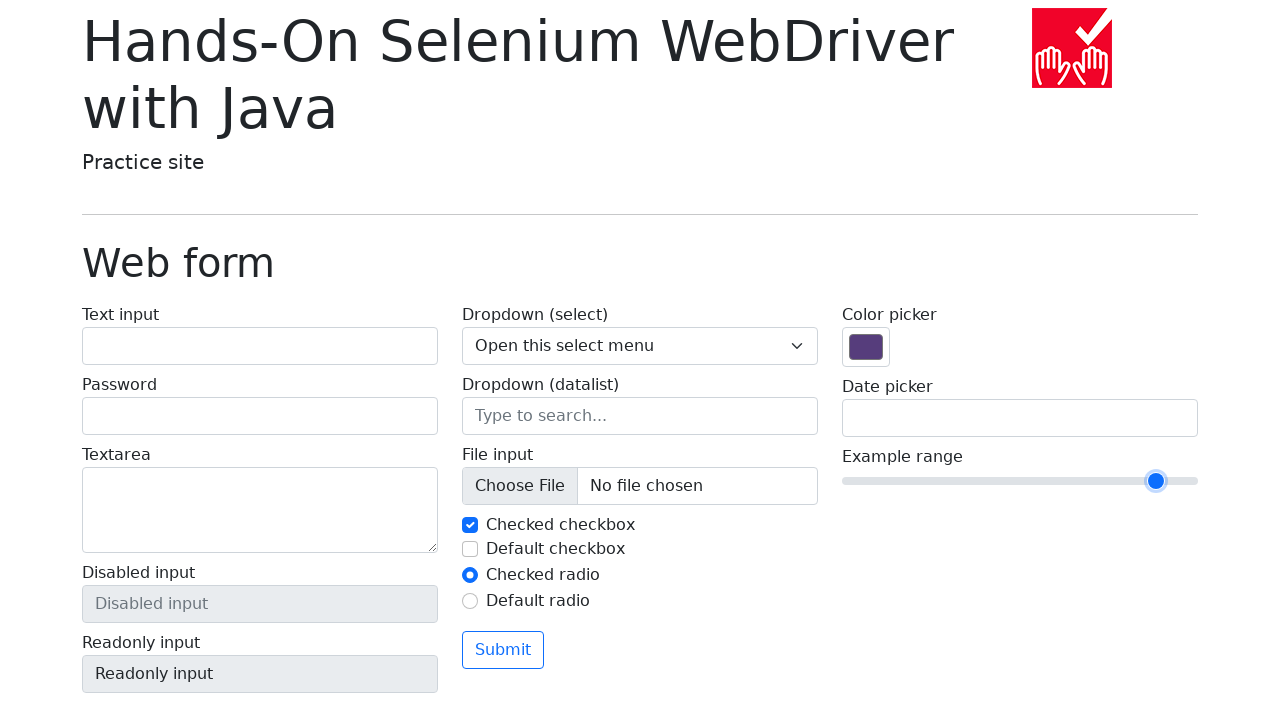

Pressed ArrowLeft on slider (iteration 2/10) on input[name='my-range']
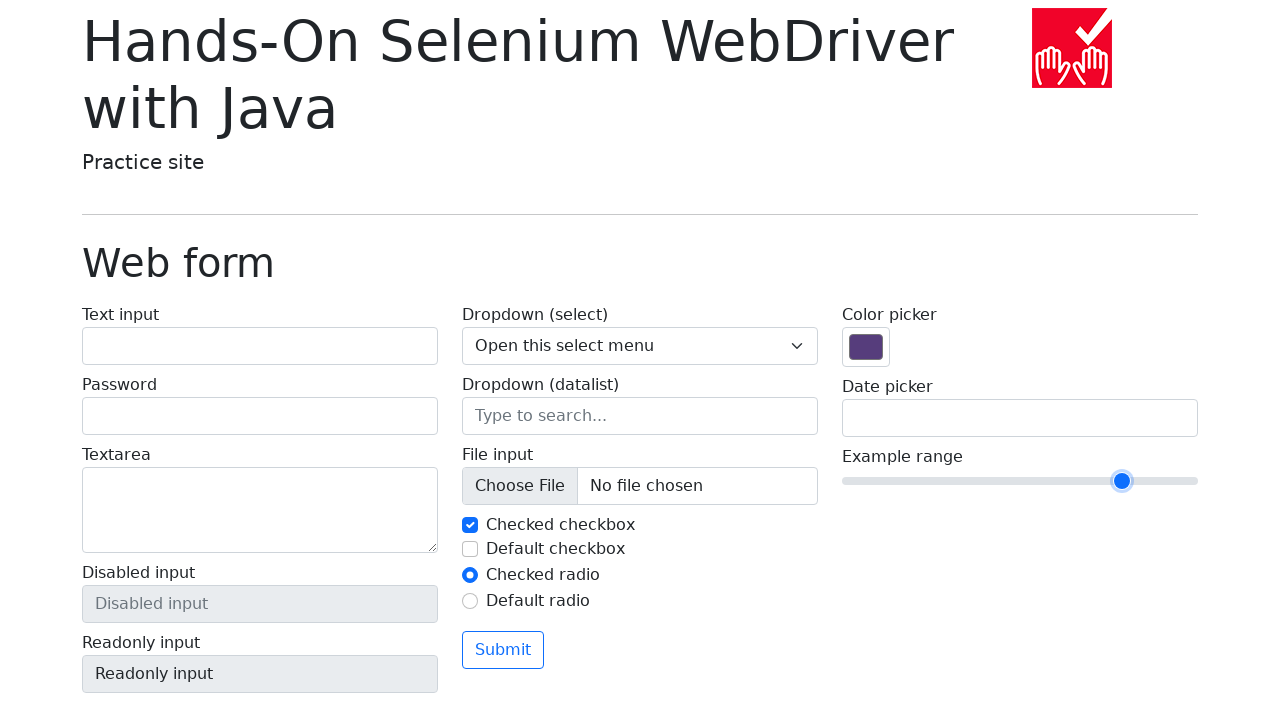

Pressed ArrowLeft on slider (iteration 3/10) on input[name='my-range']
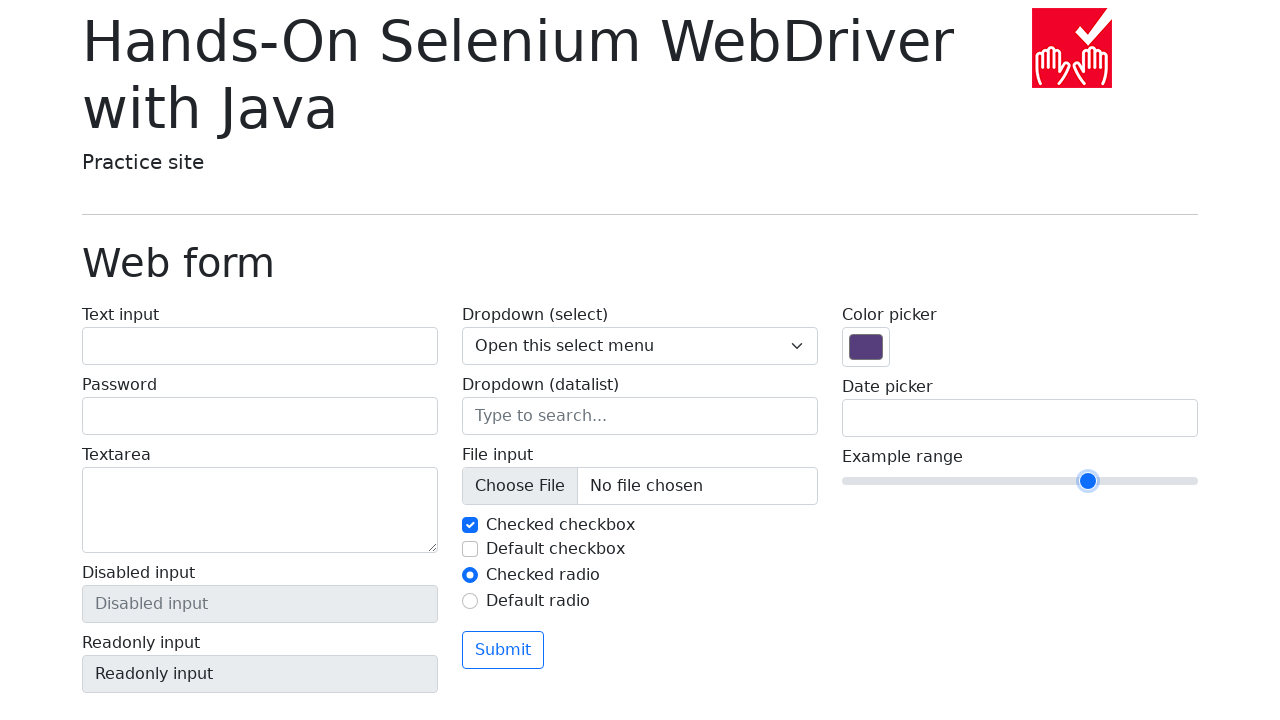

Pressed ArrowLeft on slider (iteration 4/10) on input[name='my-range']
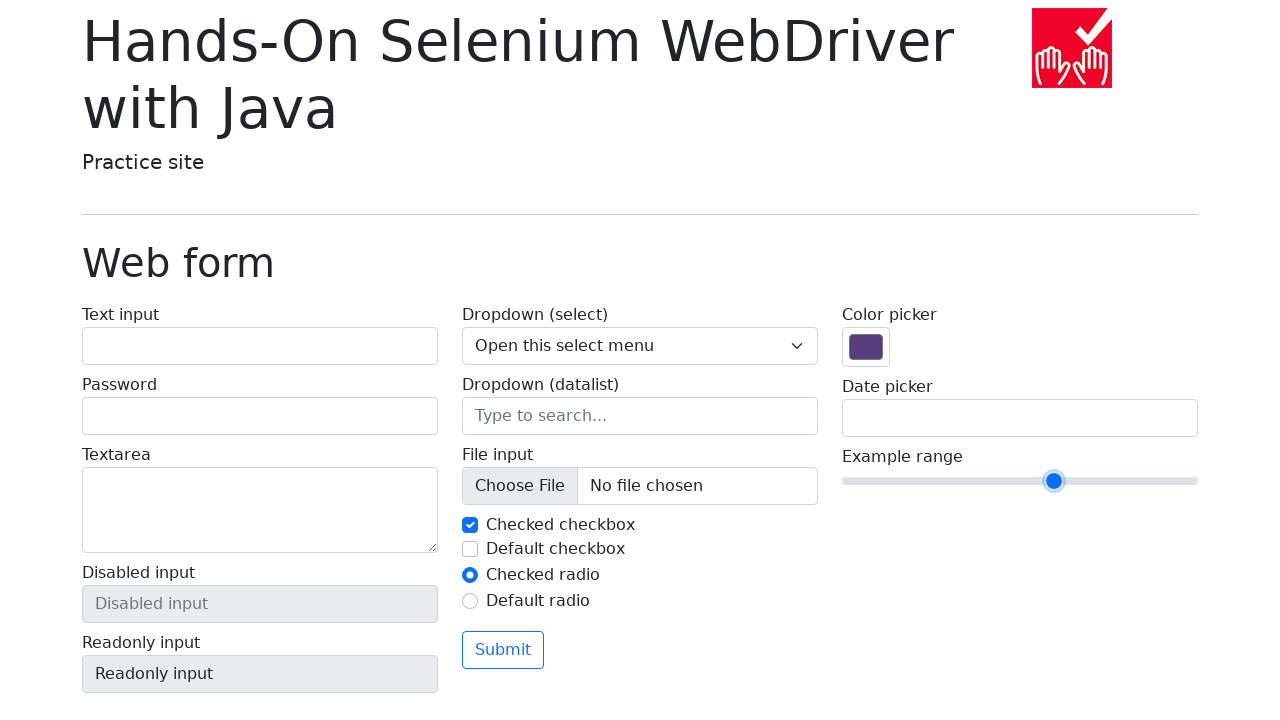

Pressed ArrowLeft on slider (iteration 5/10) on input[name='my-range']
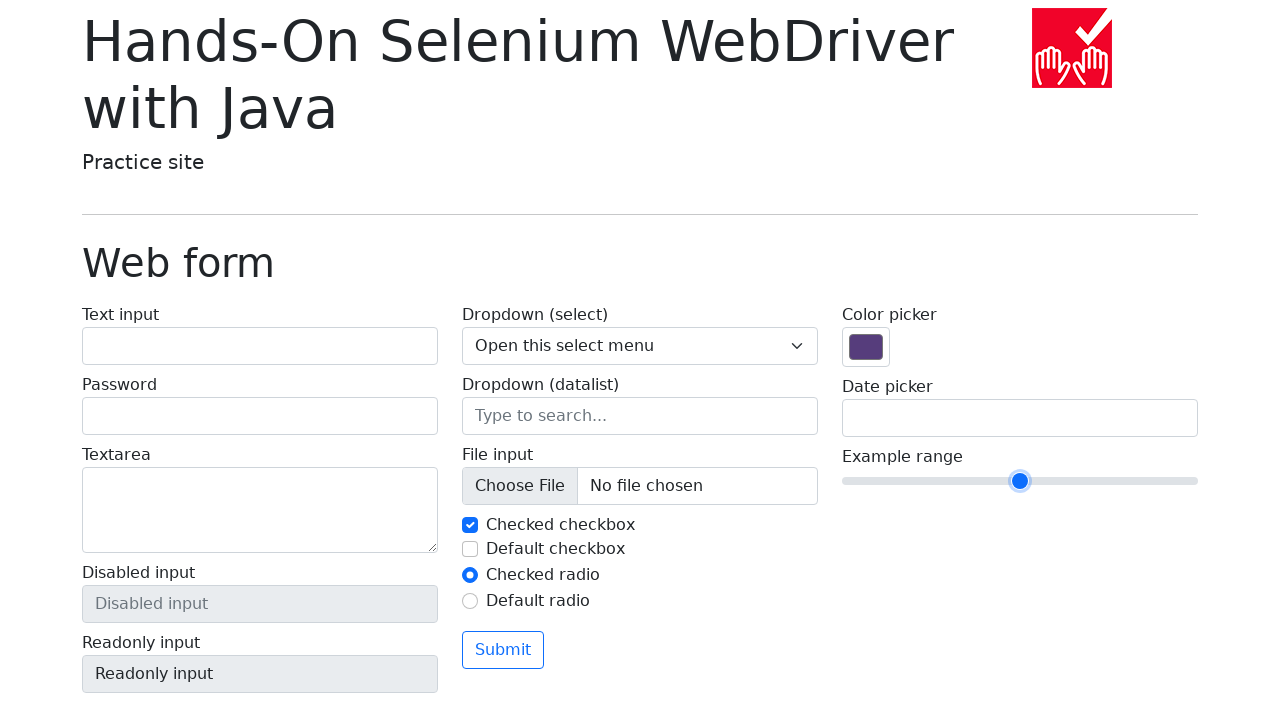

Pressed ArrowLeft on slider (iteration 6/10) on input[name='my-range']
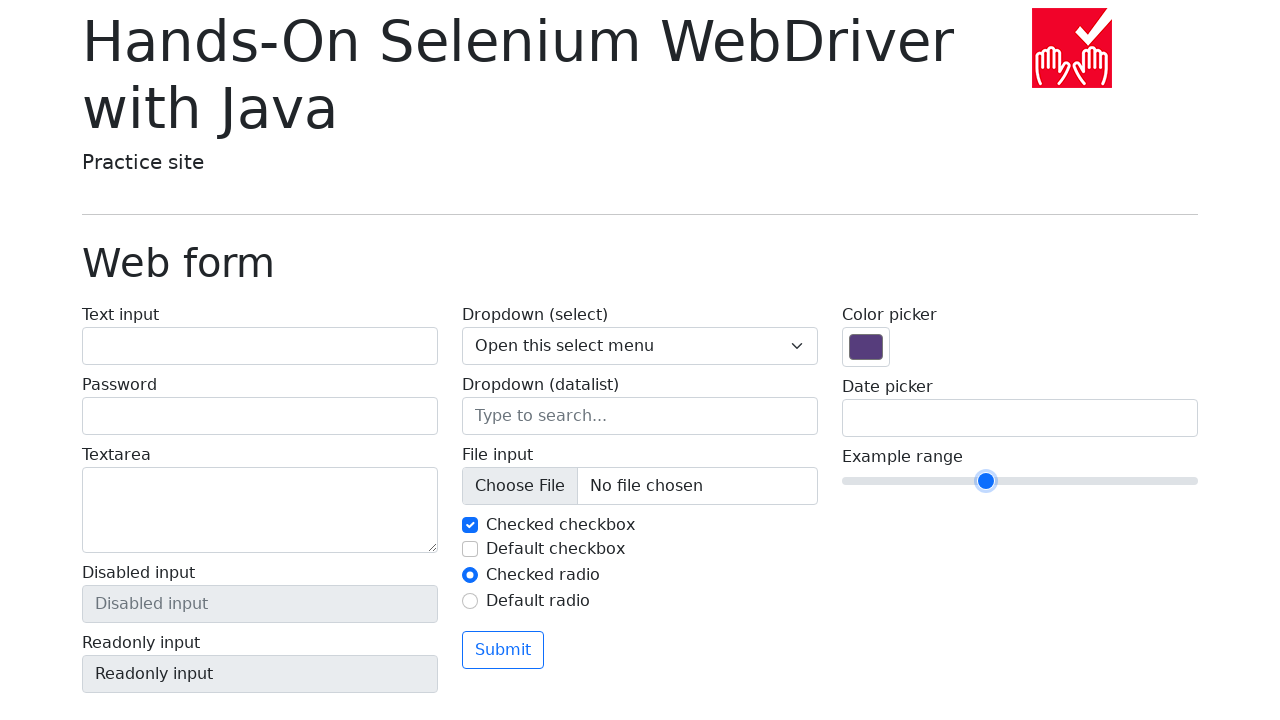

Pressed ArrowLeft on slider (iteration 7/10) on input[name='my-range']
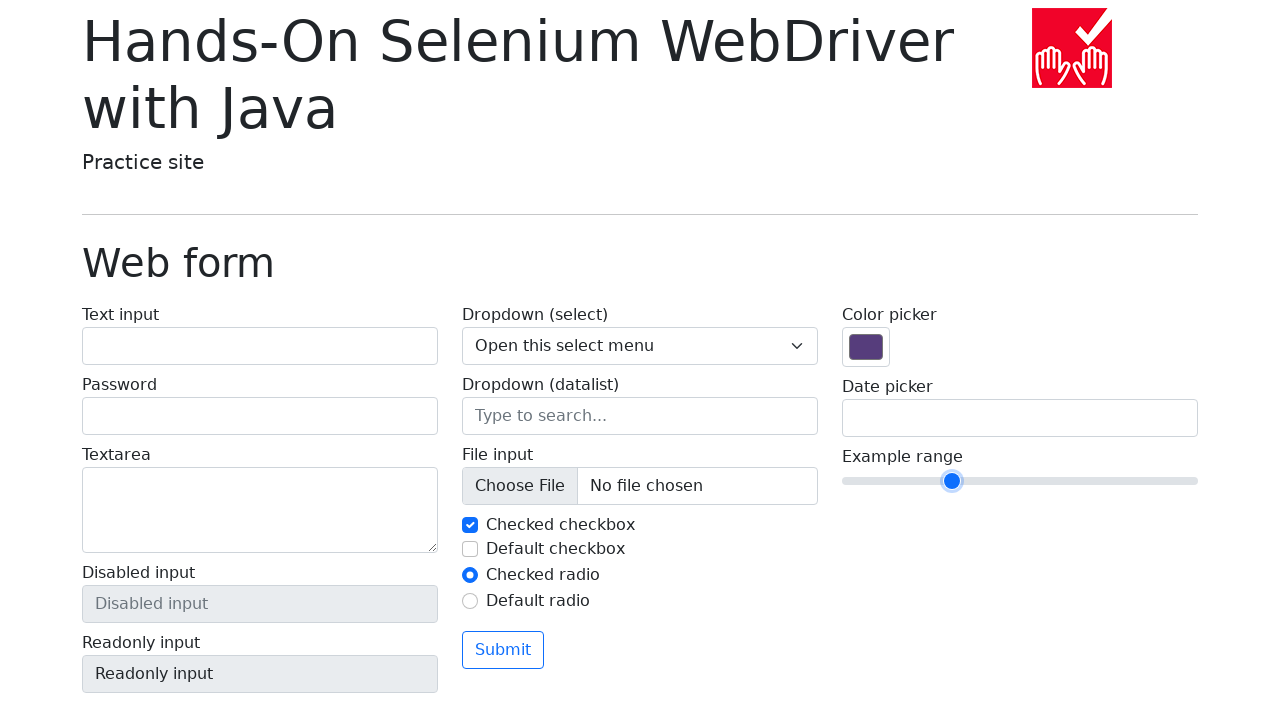

Pressed ArrowLeft on slider (iteration 8/10) on input[name='my-range']
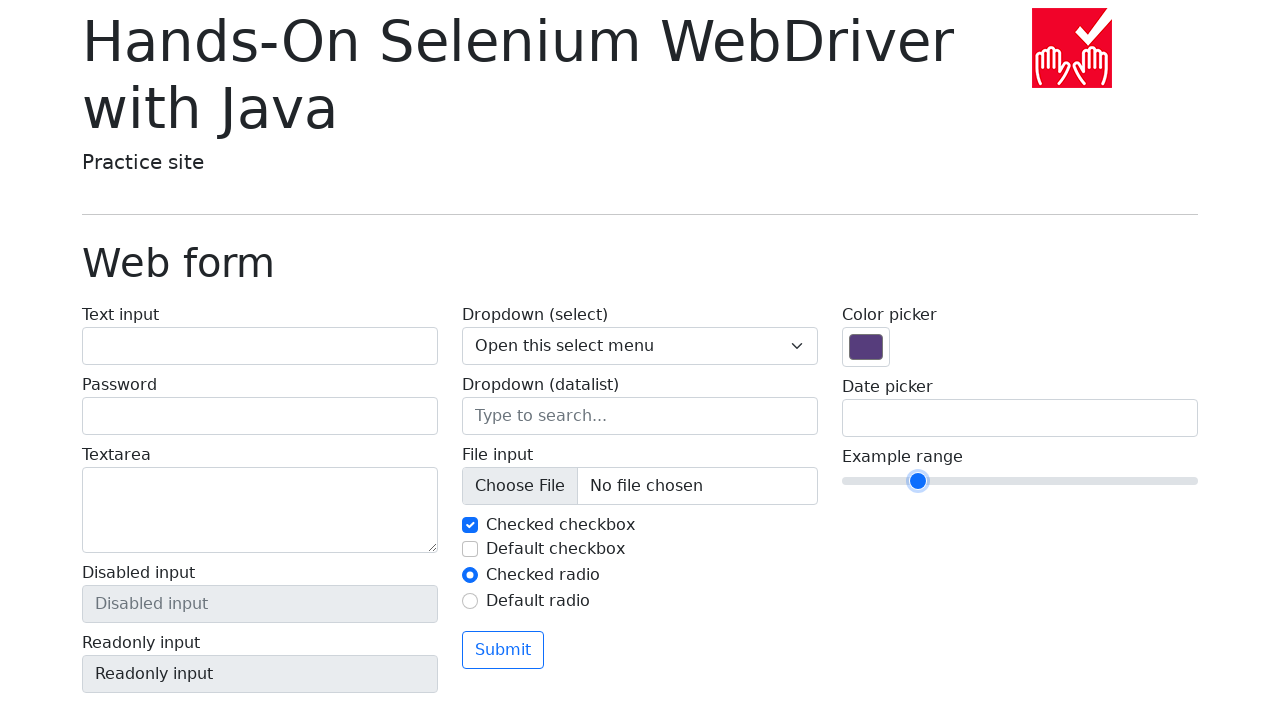

Pressed ArrowLeft on slider (iteration 9/10) on input[name='my-range']
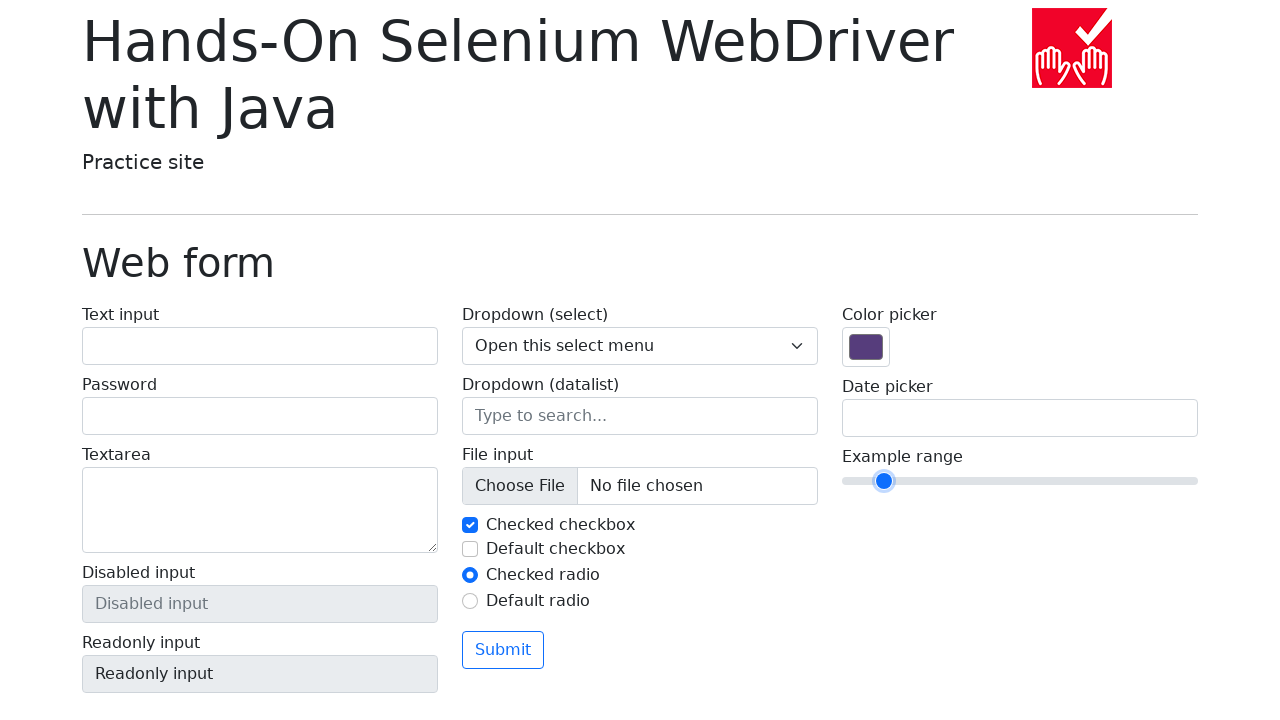

Pressed ArrowLeft on slider (iteration 10/10) on input[name='my-range']
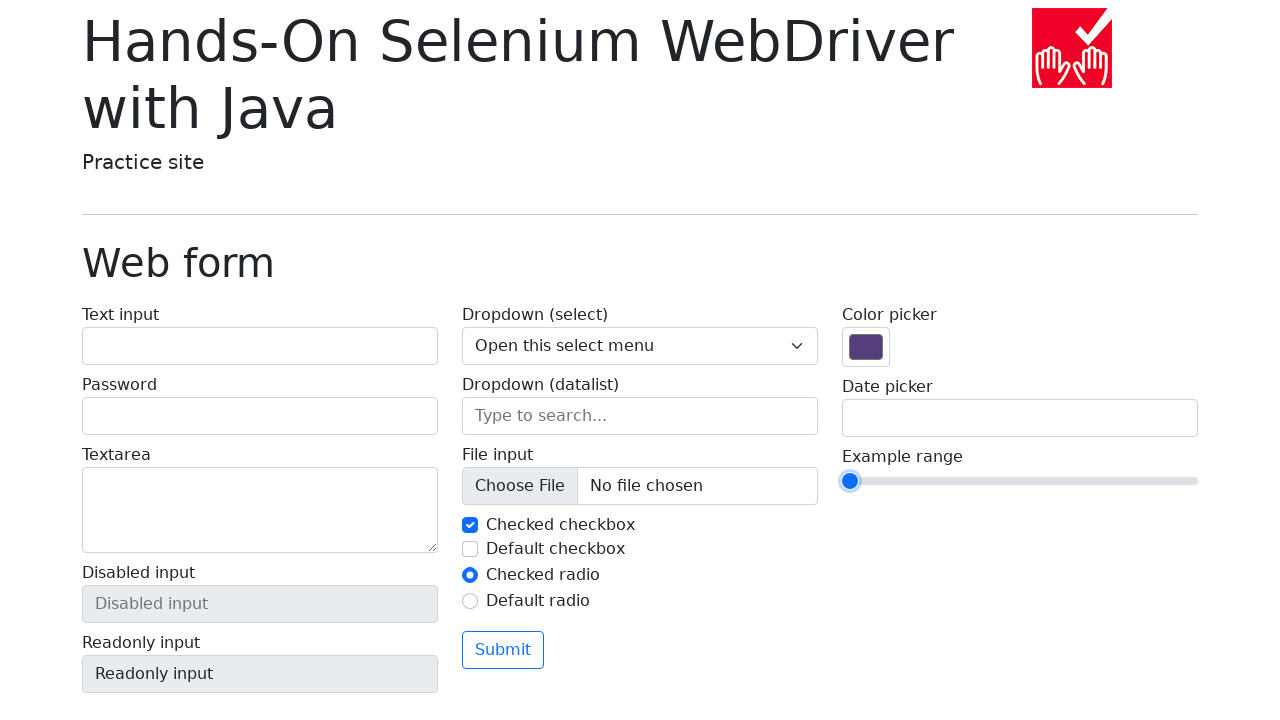

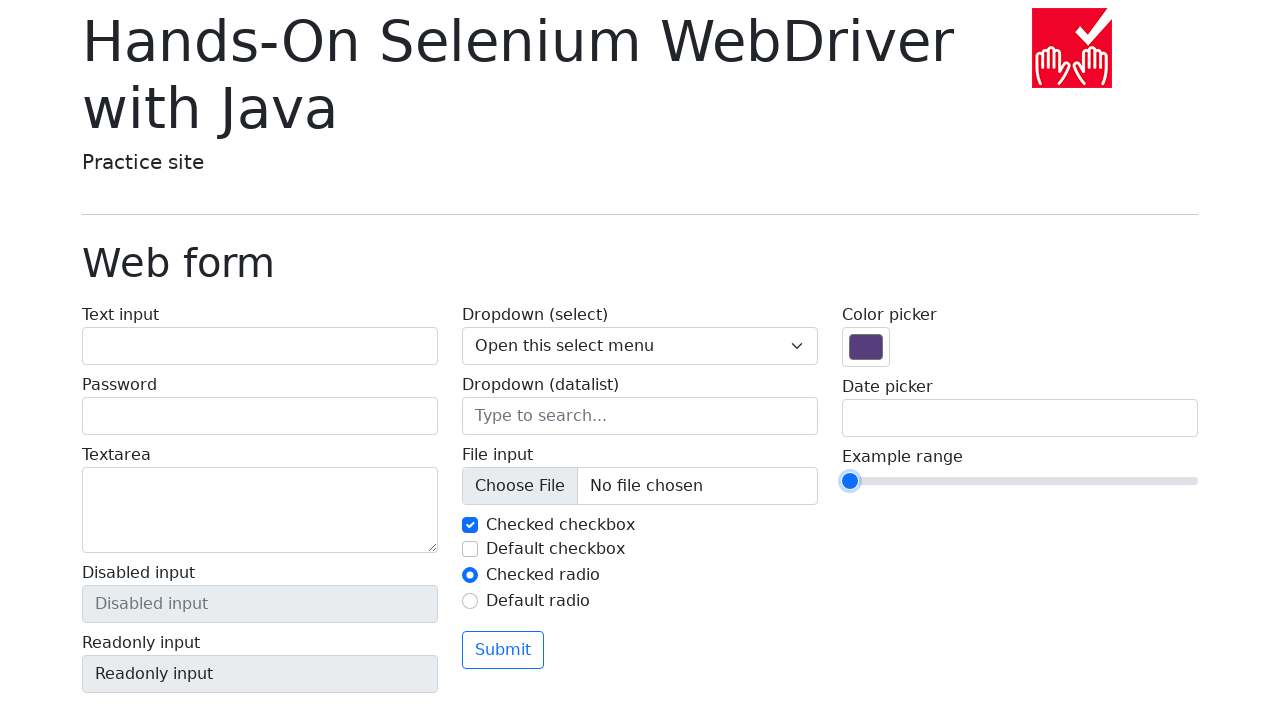